Tests dropdown selection functionality by selecting options using different methods (visible text, value, and index)

Starting URL: https://the-internet.herokuapp.com/dropdown

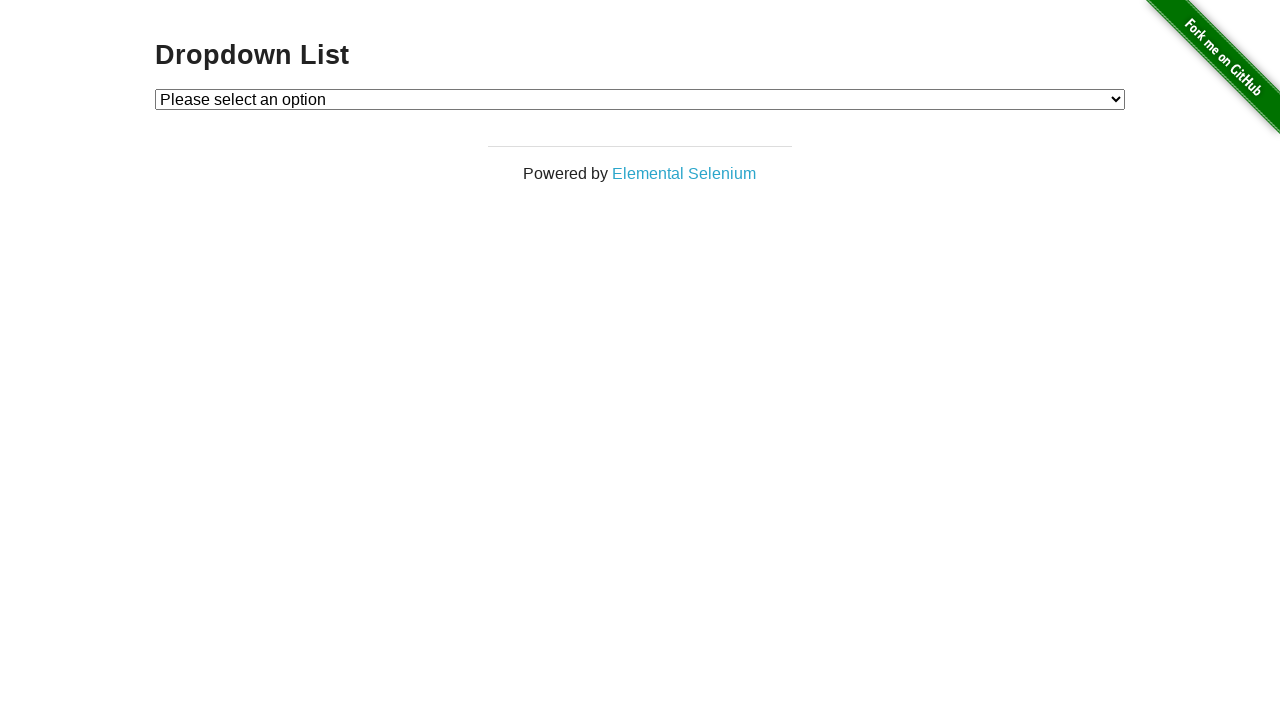

Selected 'Option 2' from dropdown by visible text on #dropdown
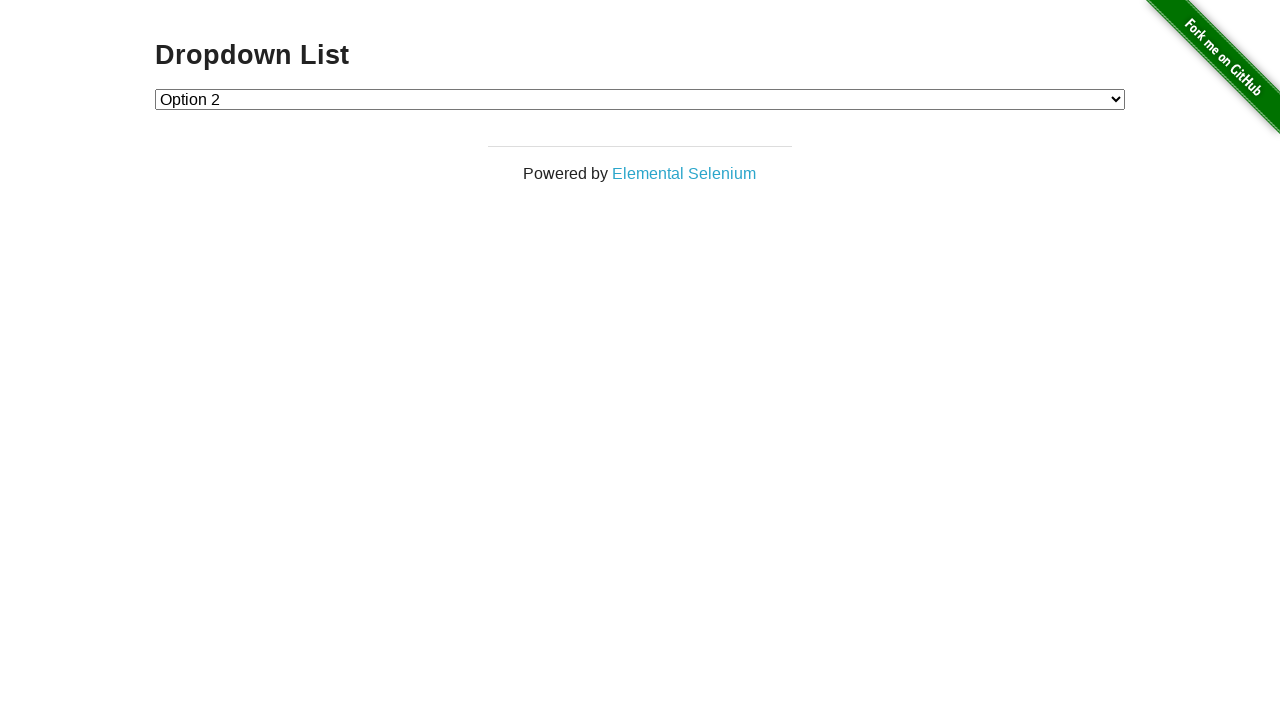

Selected dropdown option by value '1' on #dropdown
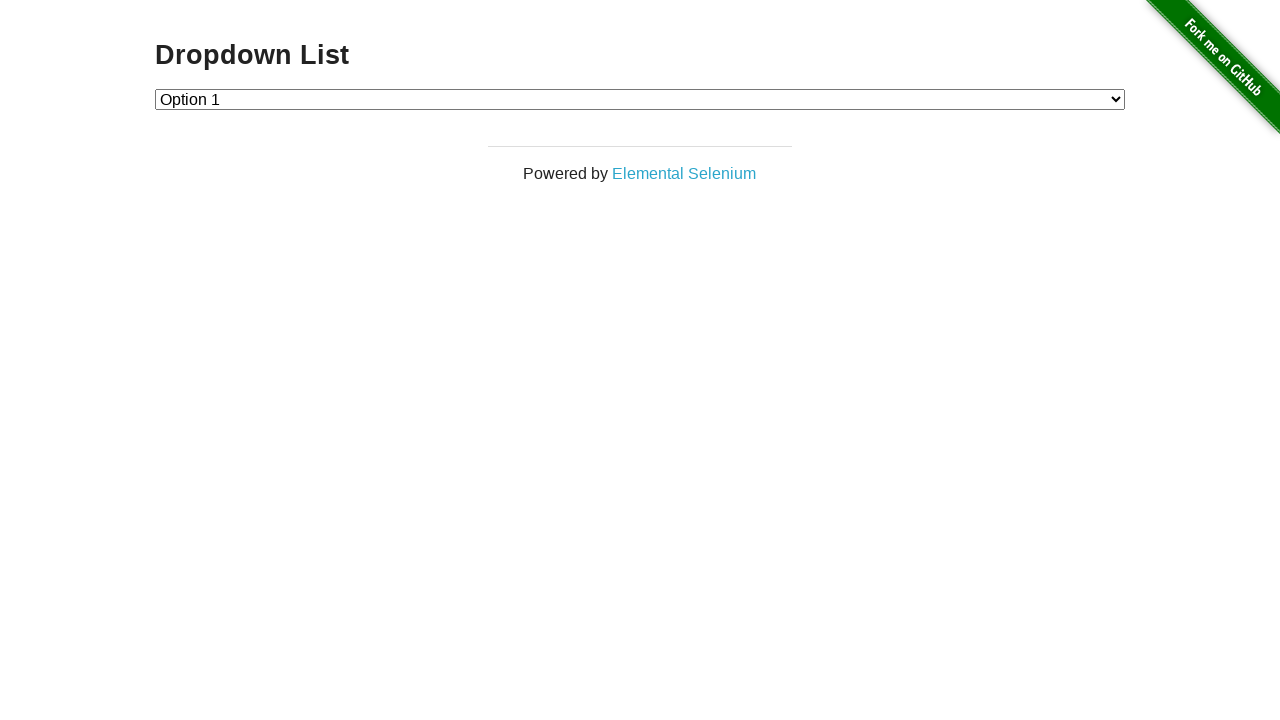

Selected dropdown option by index 2 on #dropdown
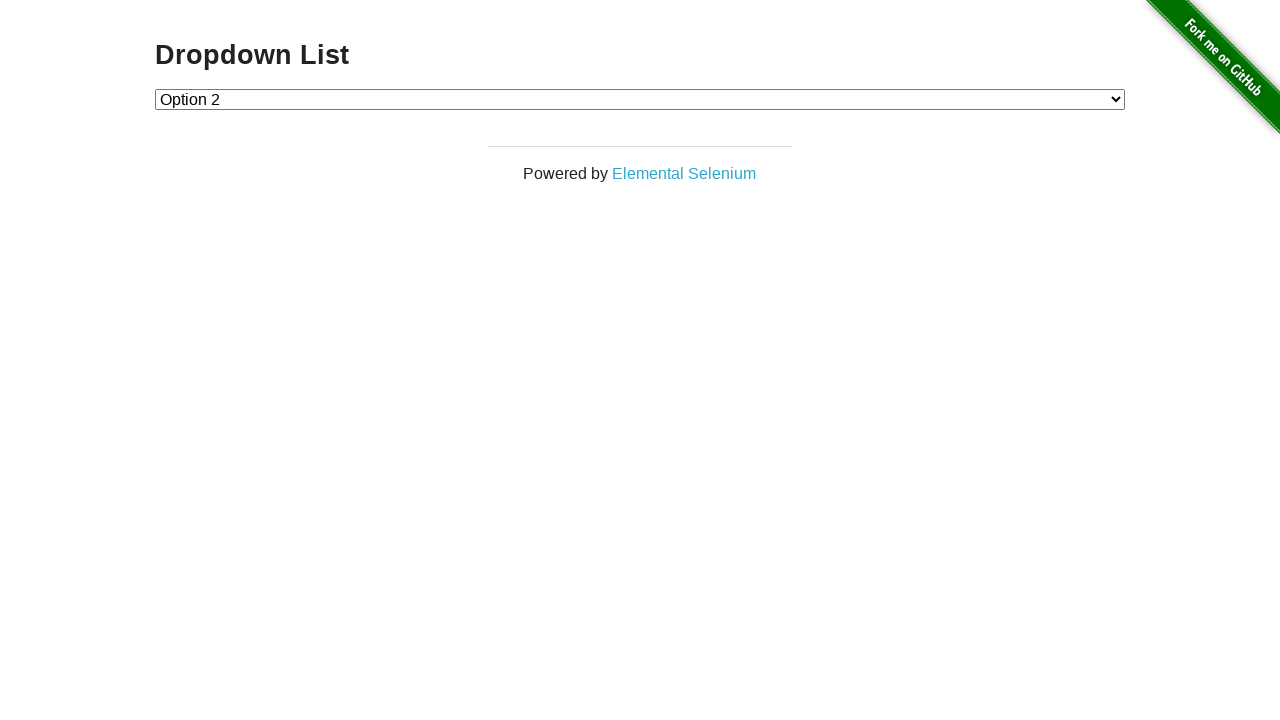

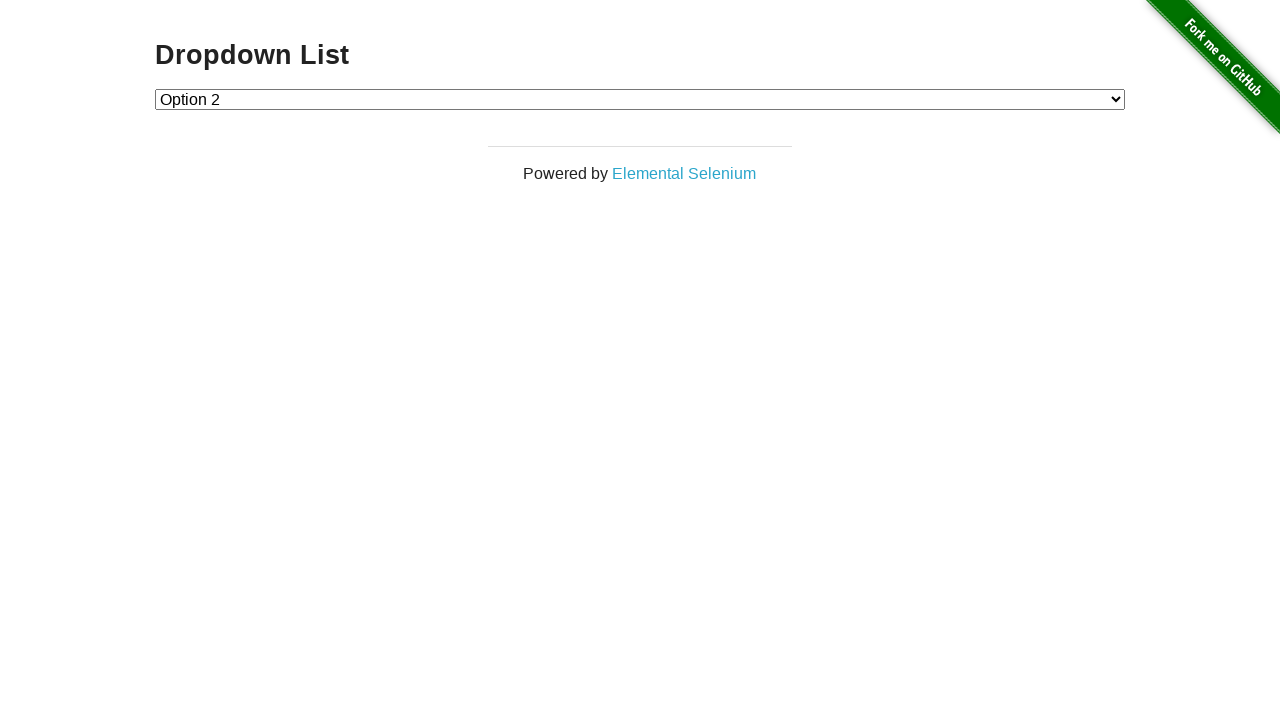